Opens the Rahul Shetty Academy Automation Practice page and verifies it loads successfully

Starting URL: https://rahulshettyacademy.com/AutomationPractice

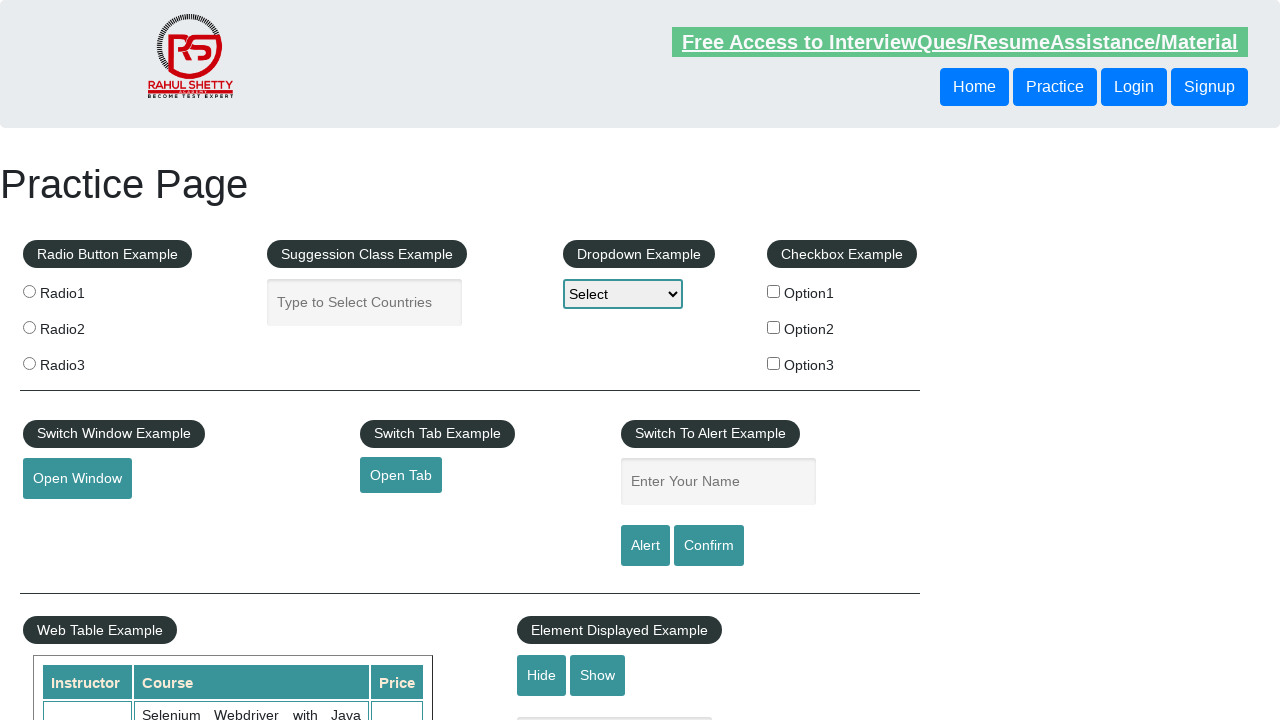

Waited for page to reach domcontentloaded state
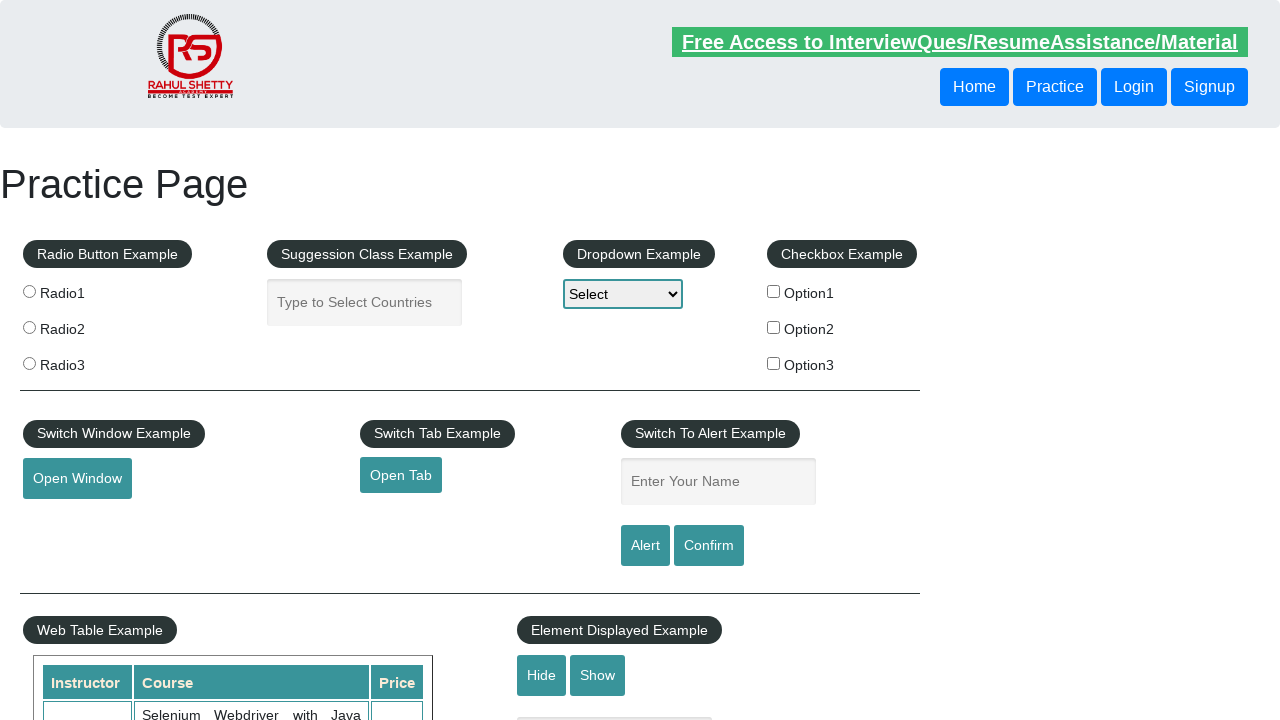

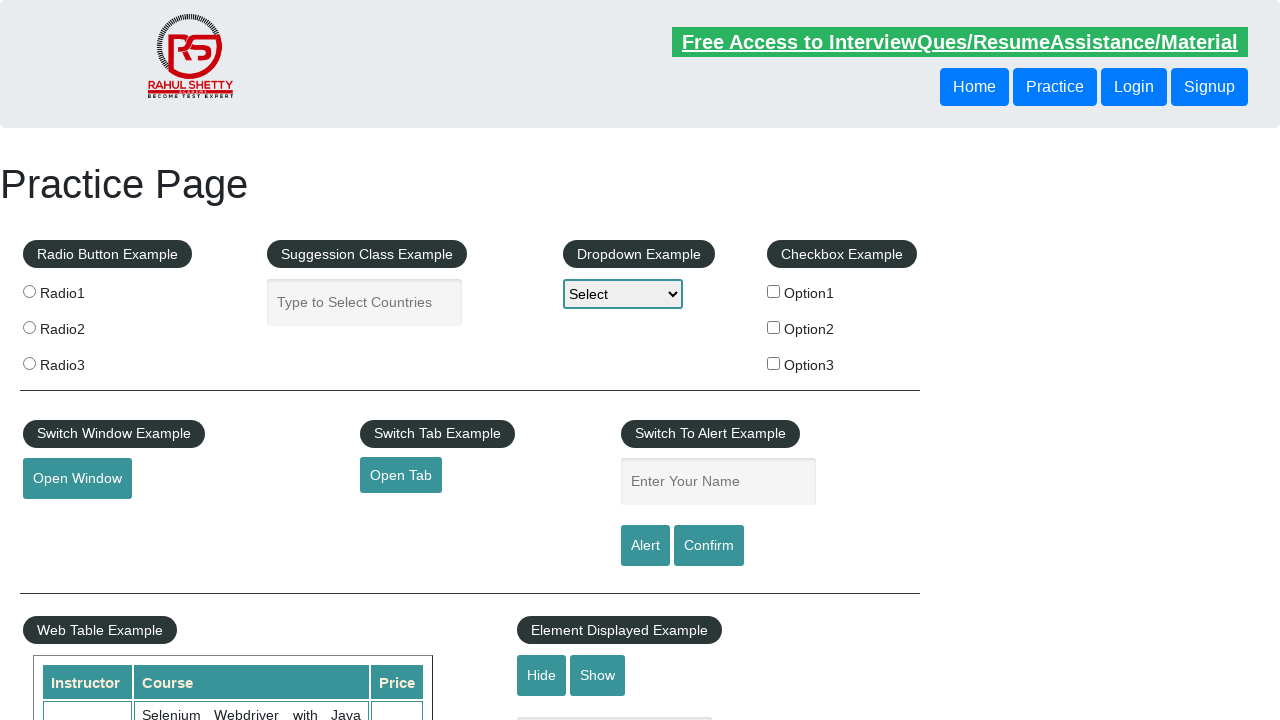